Navigates to the Team page and verifies the three author names: Oliver Schade, Gregor Scheithauer, and Stefan Scheler

Starting URL: http://www.99-bottles-of-beer.net/

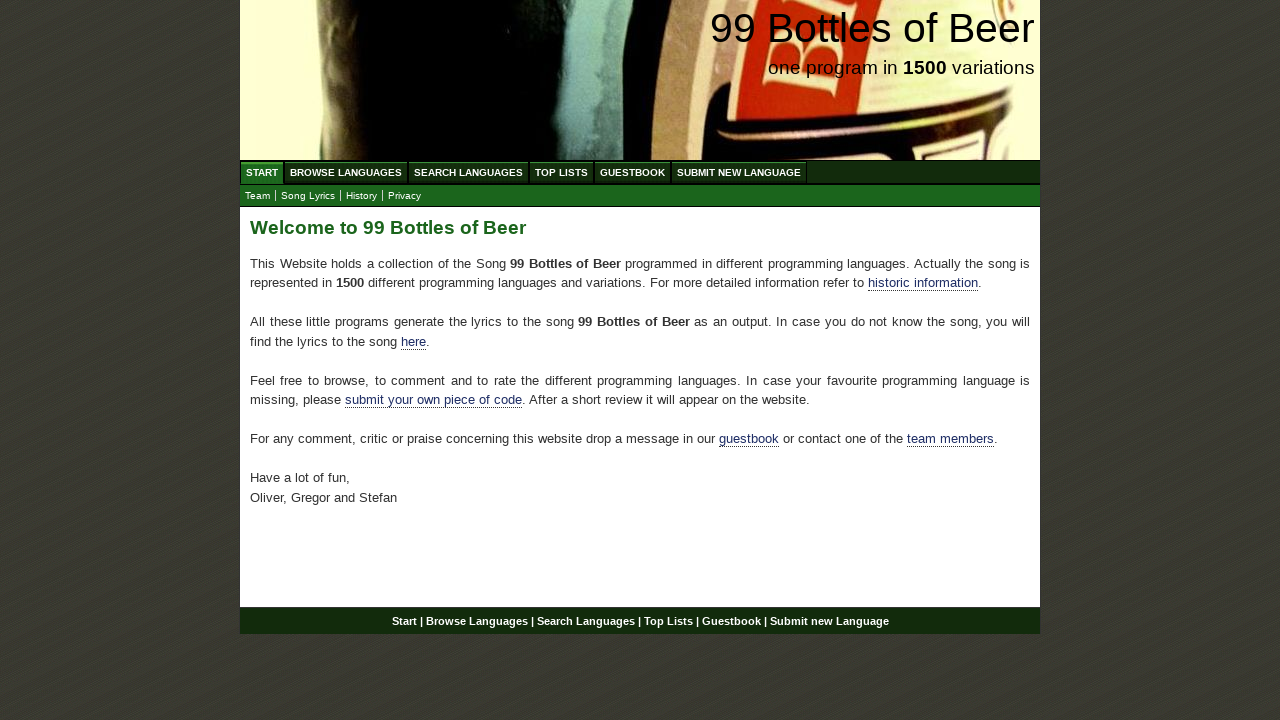

Clicked on the team link at (950, 439) on xpath=//*[@id='main']/p[4]/a[2]
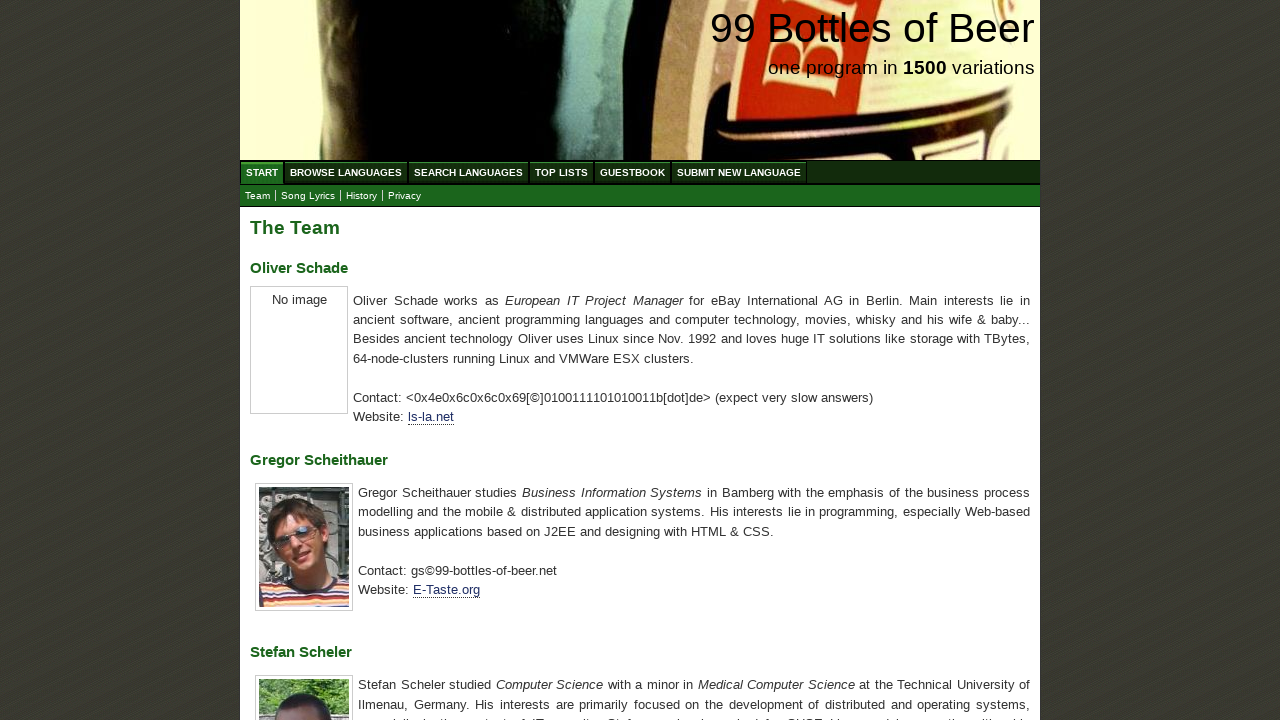

Located first author name element
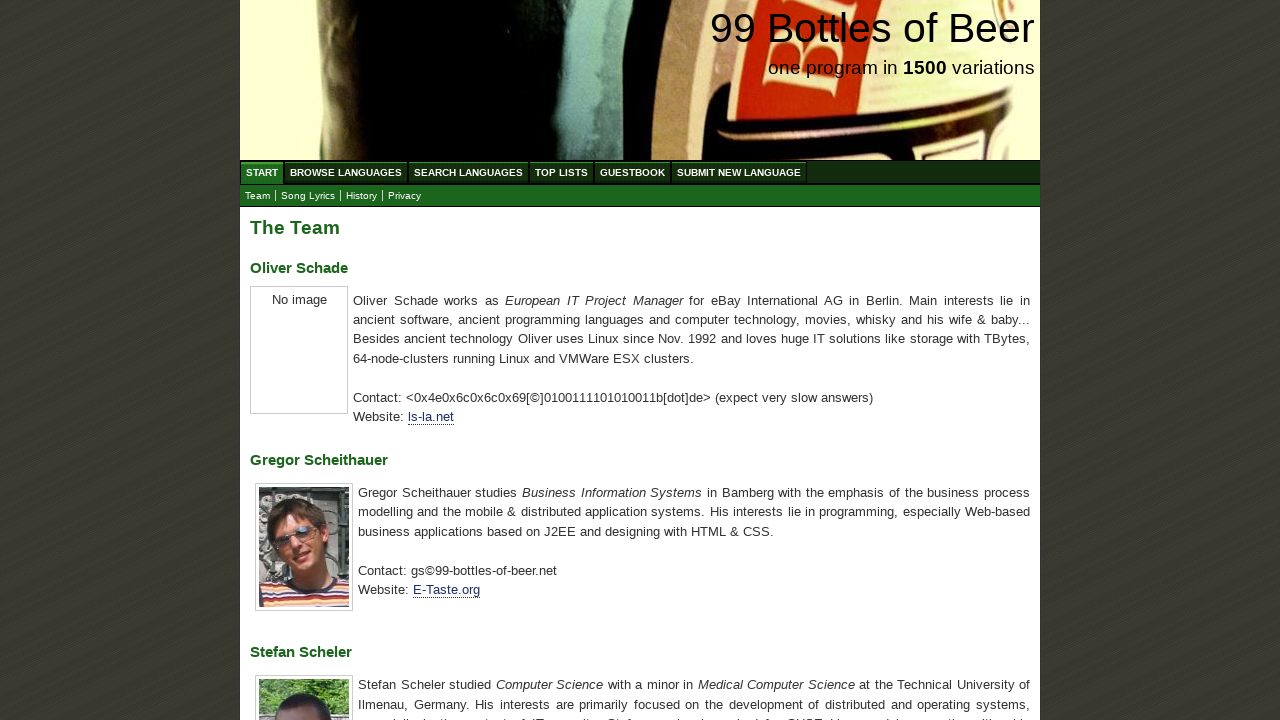

Waited for first author name to be visible
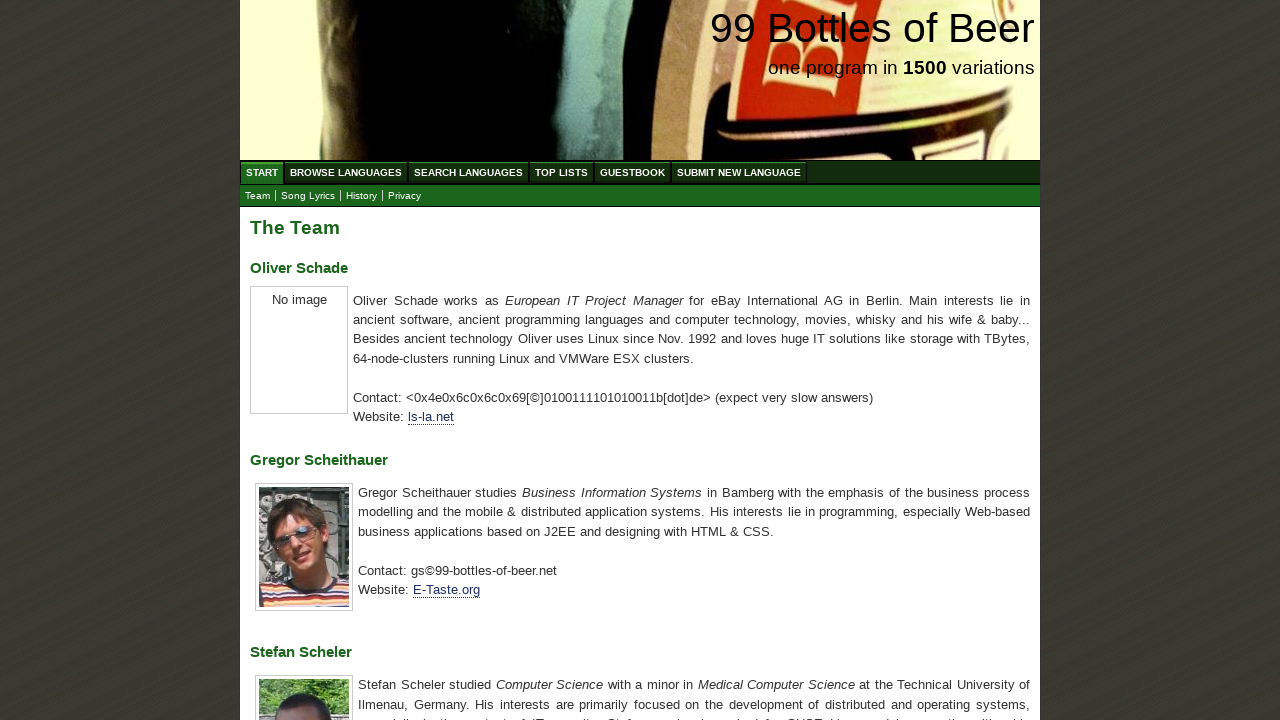

Verified first author name is 'Oliver Schade'
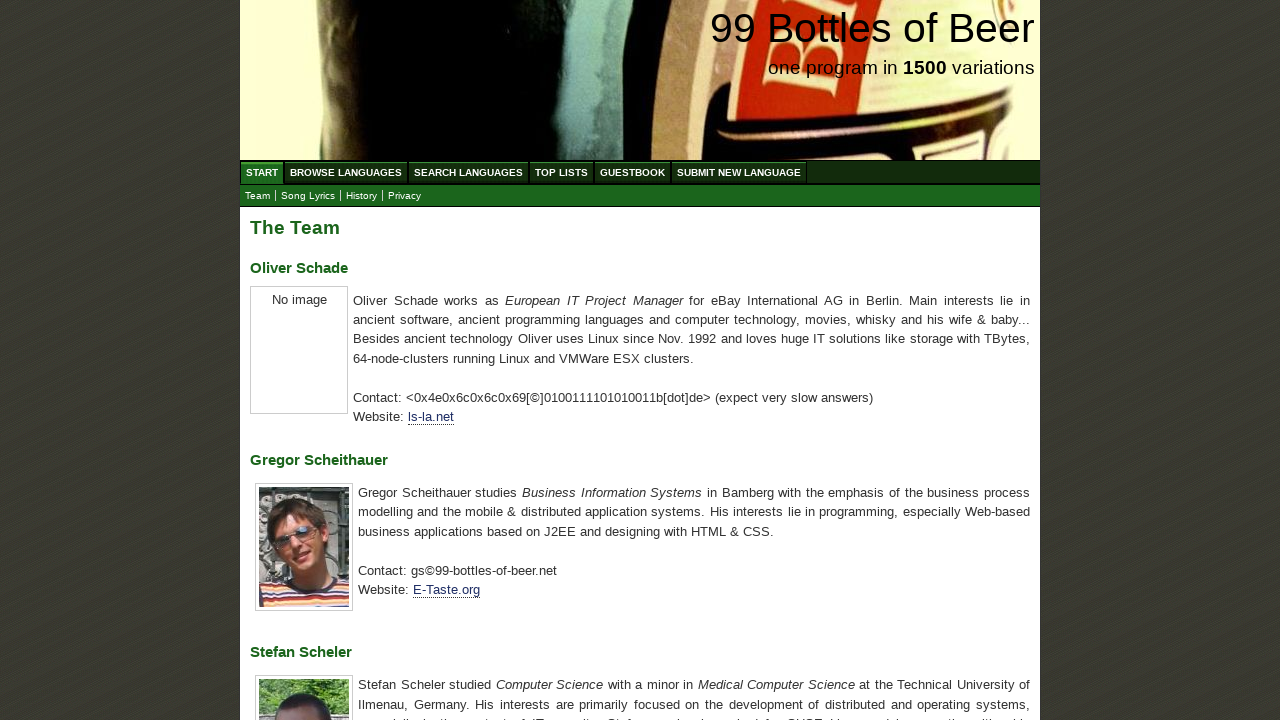

Located second author name element
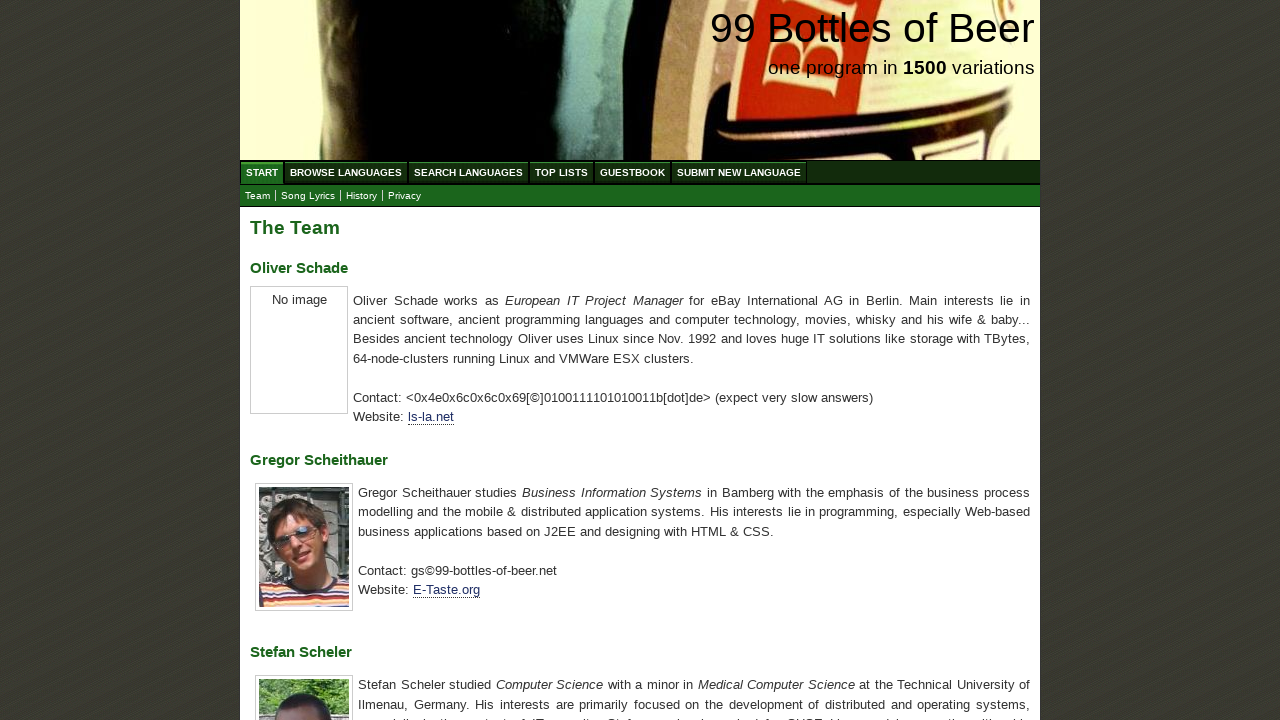

Verified second author name is 'Gregor Scheithauer'
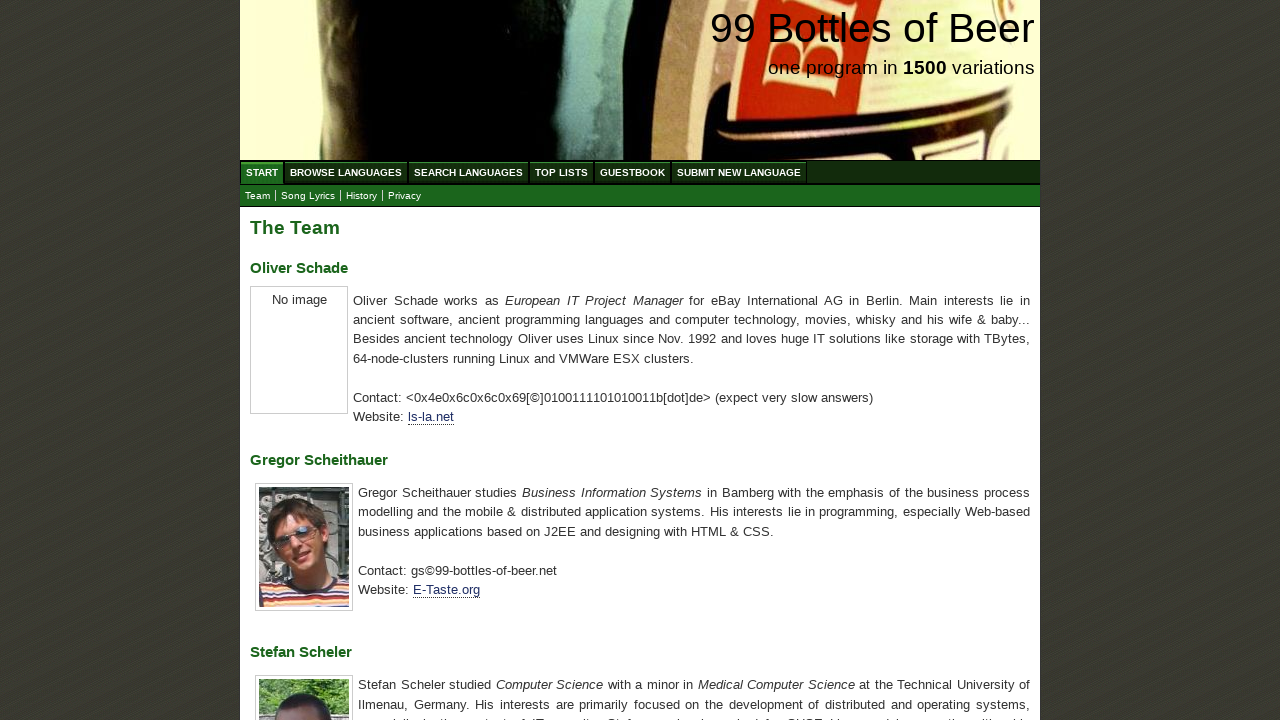

Located third author name element
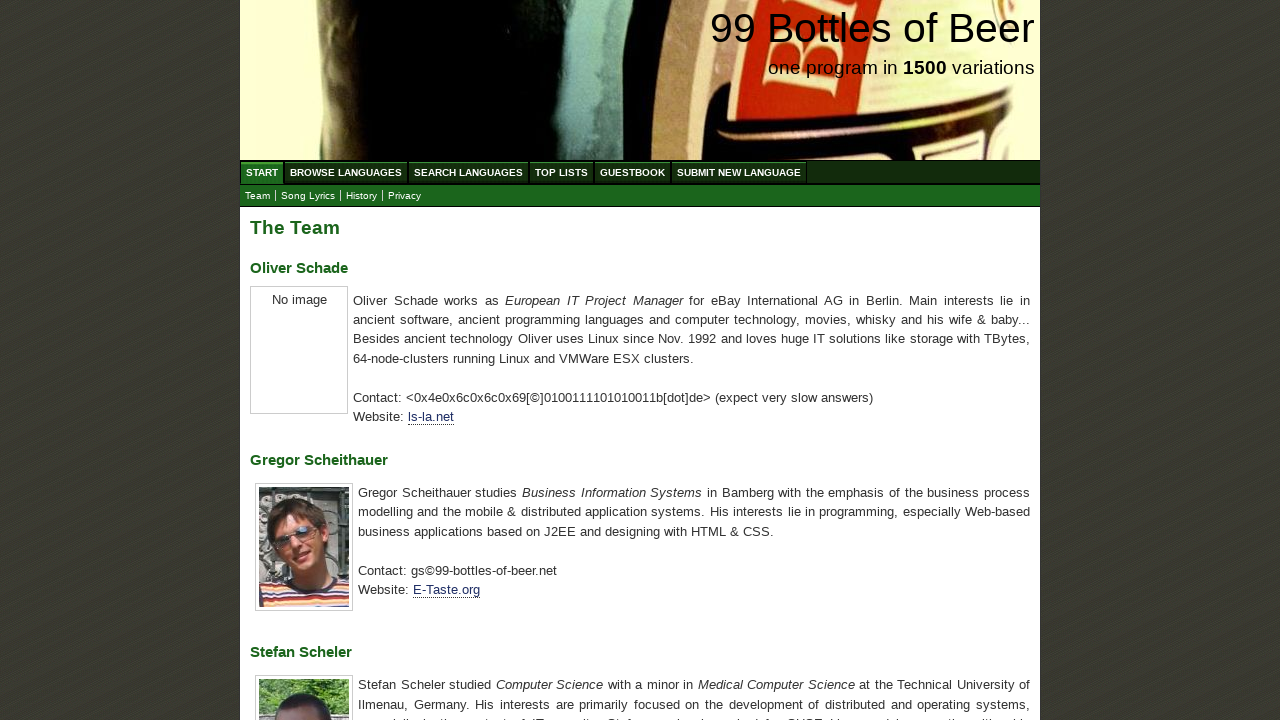

Verified third author name is 'Stefan Scheler'
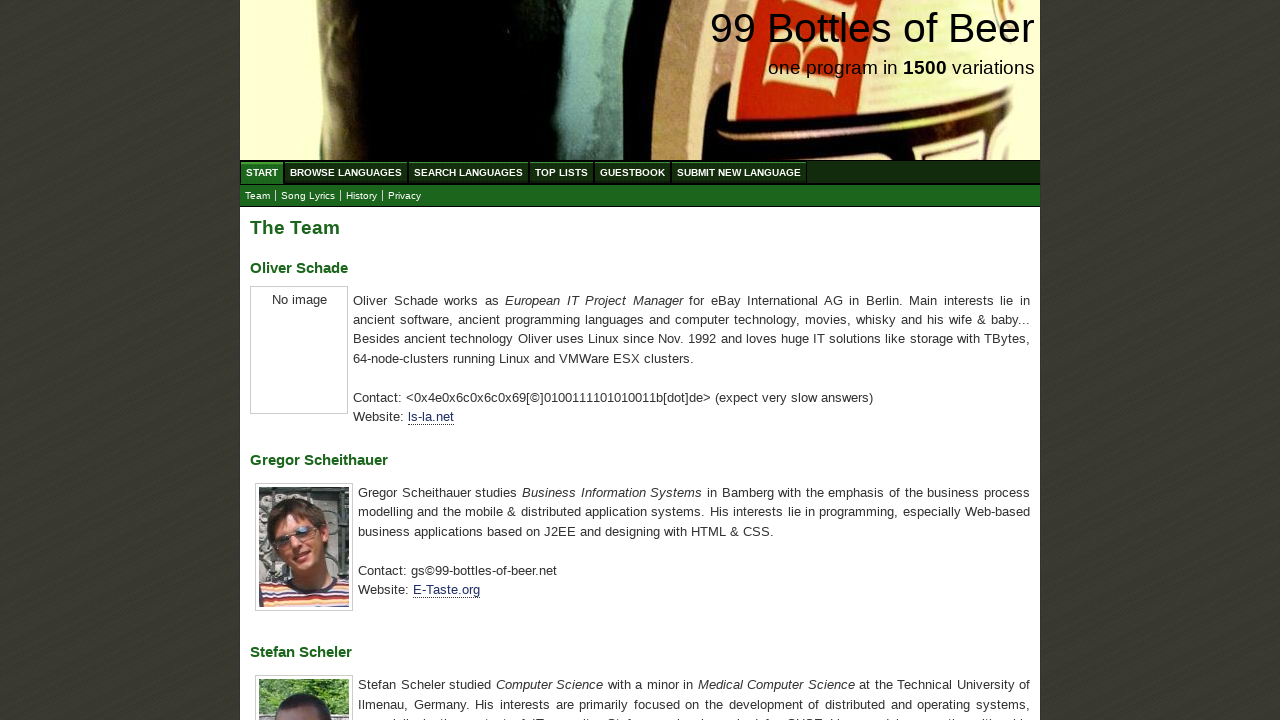

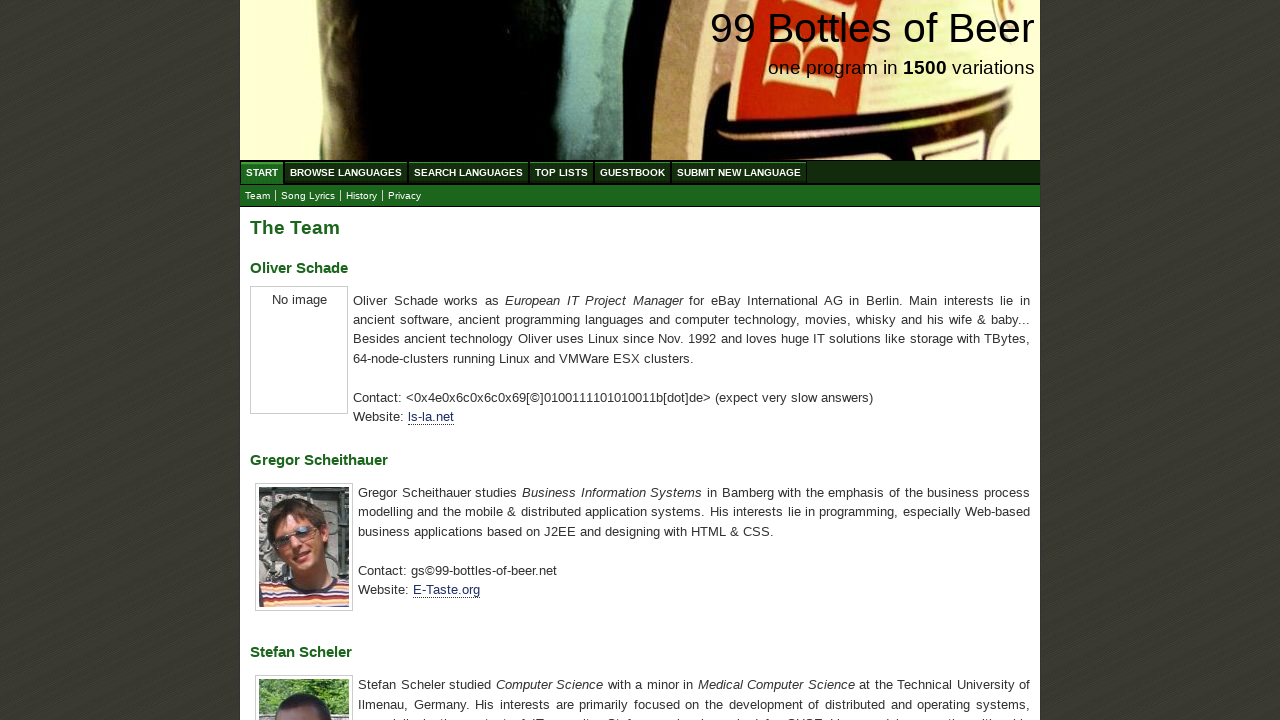